Tests the search functionality on python.org by searching for "pycon" and verifying that results are displayed

Starting URL: https://www.python.org/

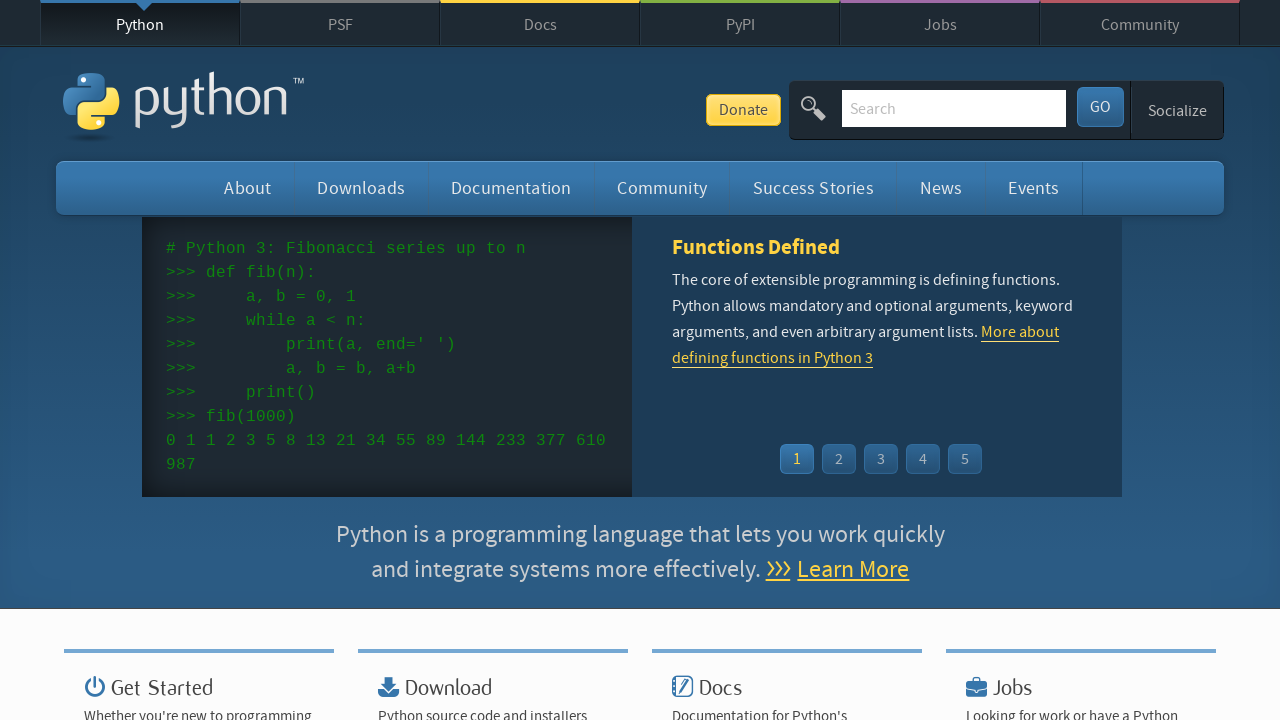

Filled search box with 'pycon' on input[name='q']
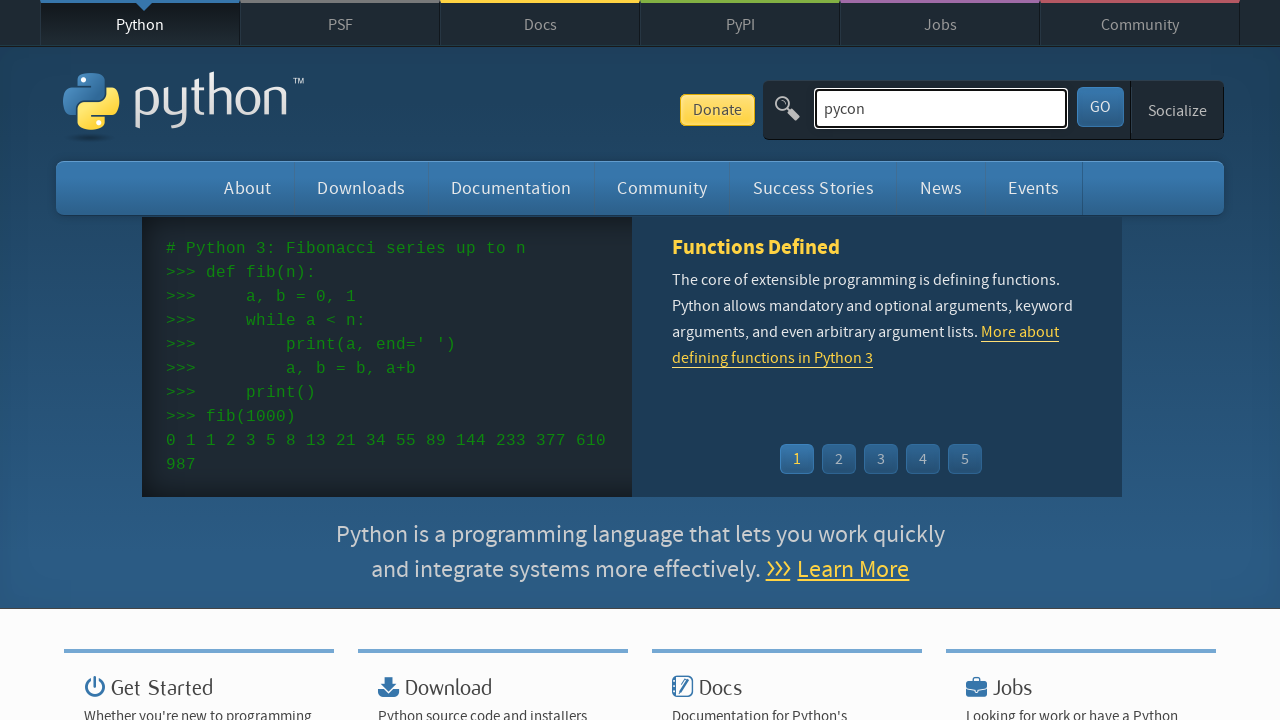

Pressed Enter to submit search on input[name='q']
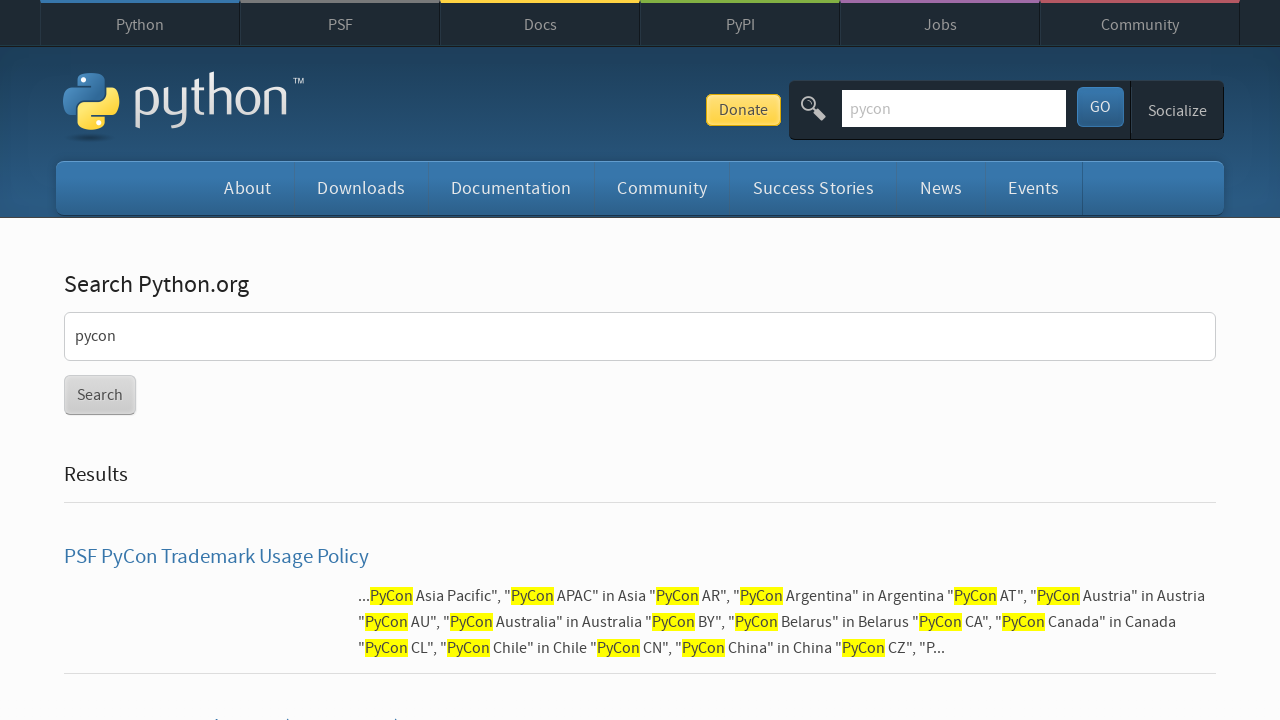

Waited for page to load (networkidle)
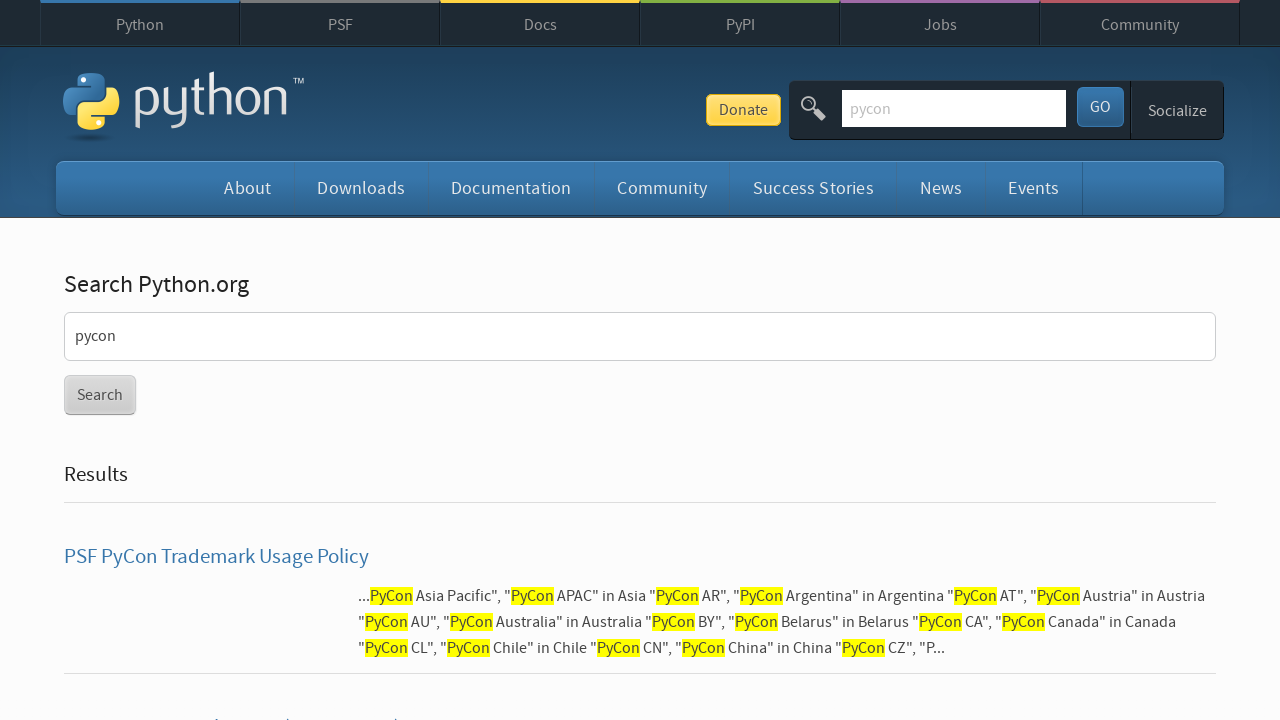

Retrieved page content
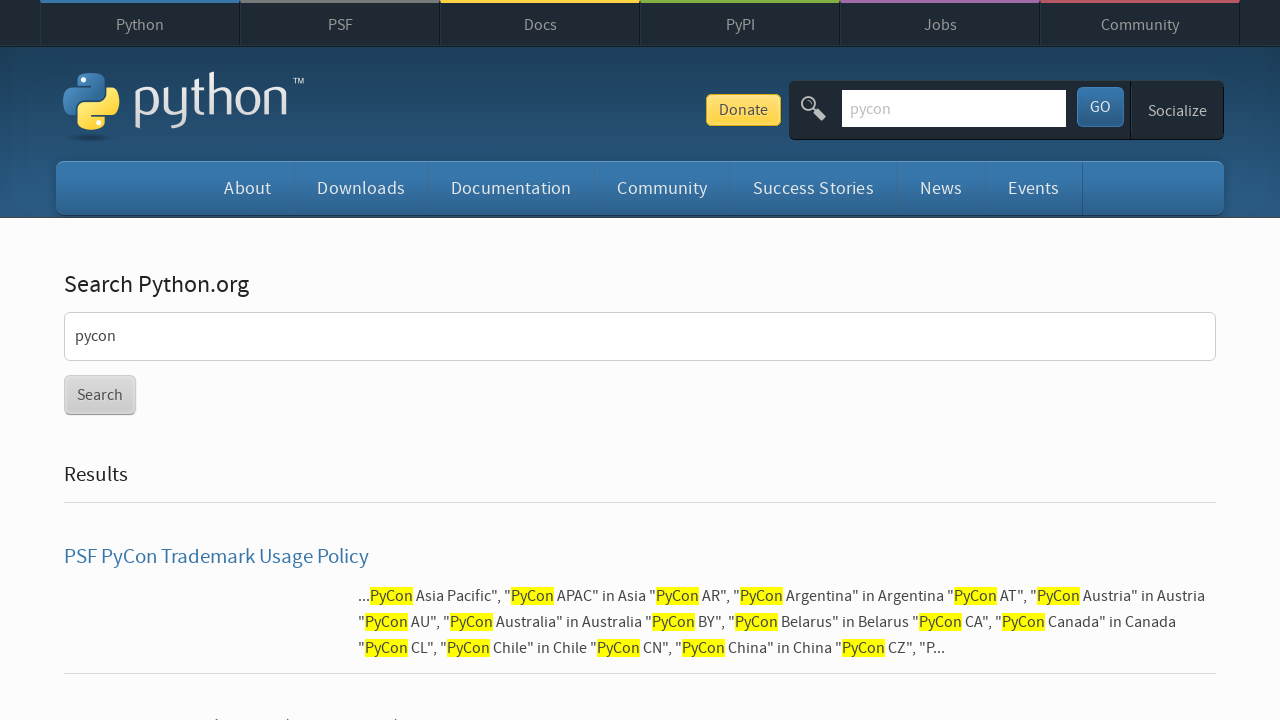

Verified that search returned results for 'pycon'
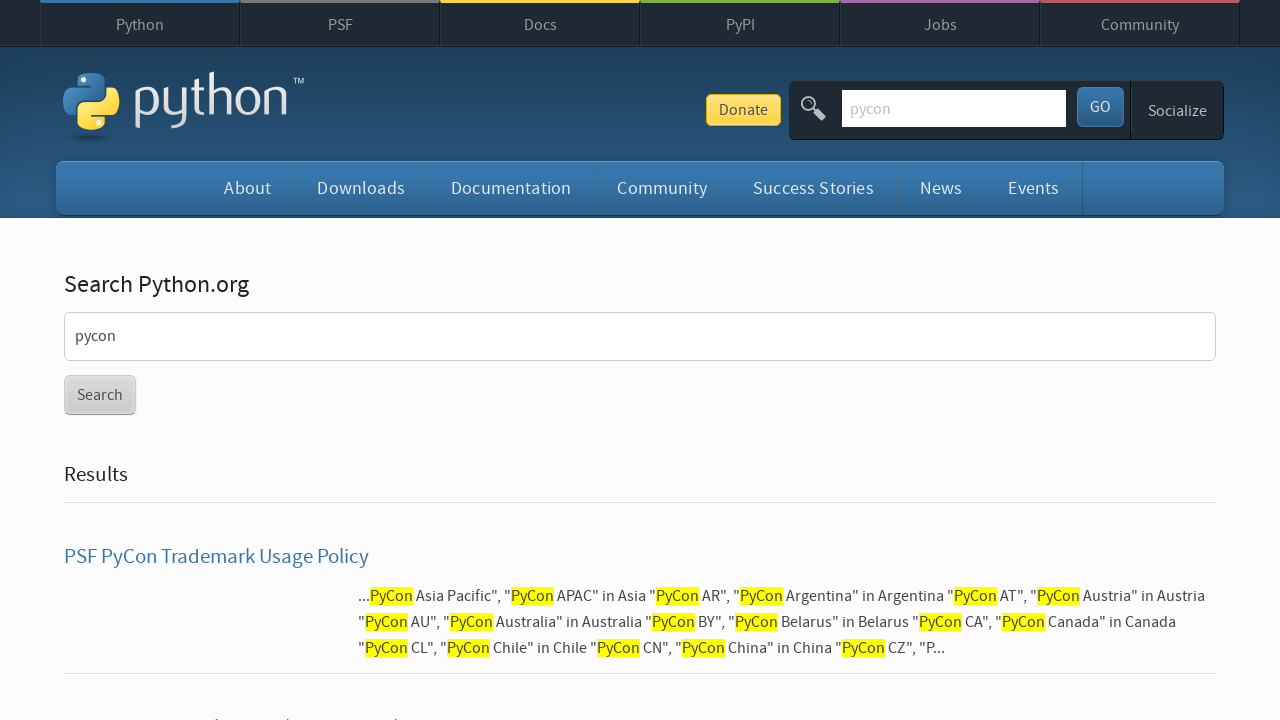

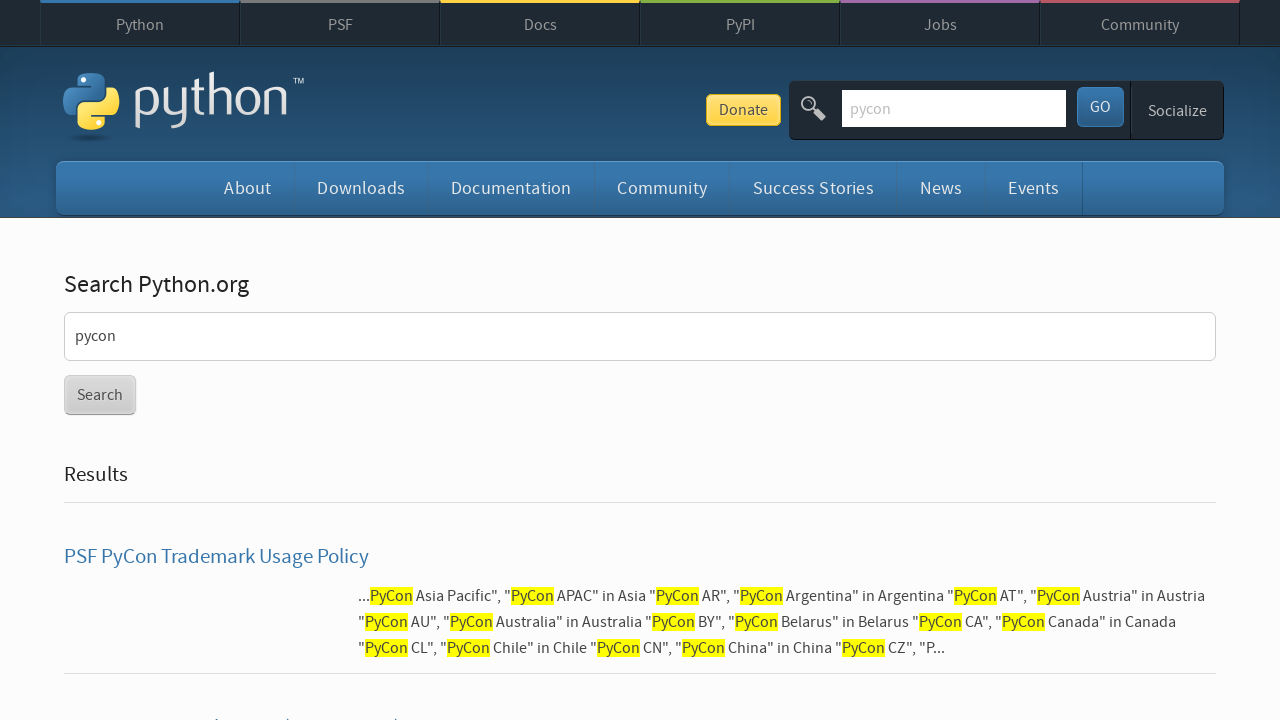